Tests JavaScript confirm dialog by clicking the confirm button, dismissing it, and verifying the result text

Starting URL: https://the-internet.herokuapp.com/javascript_alerts

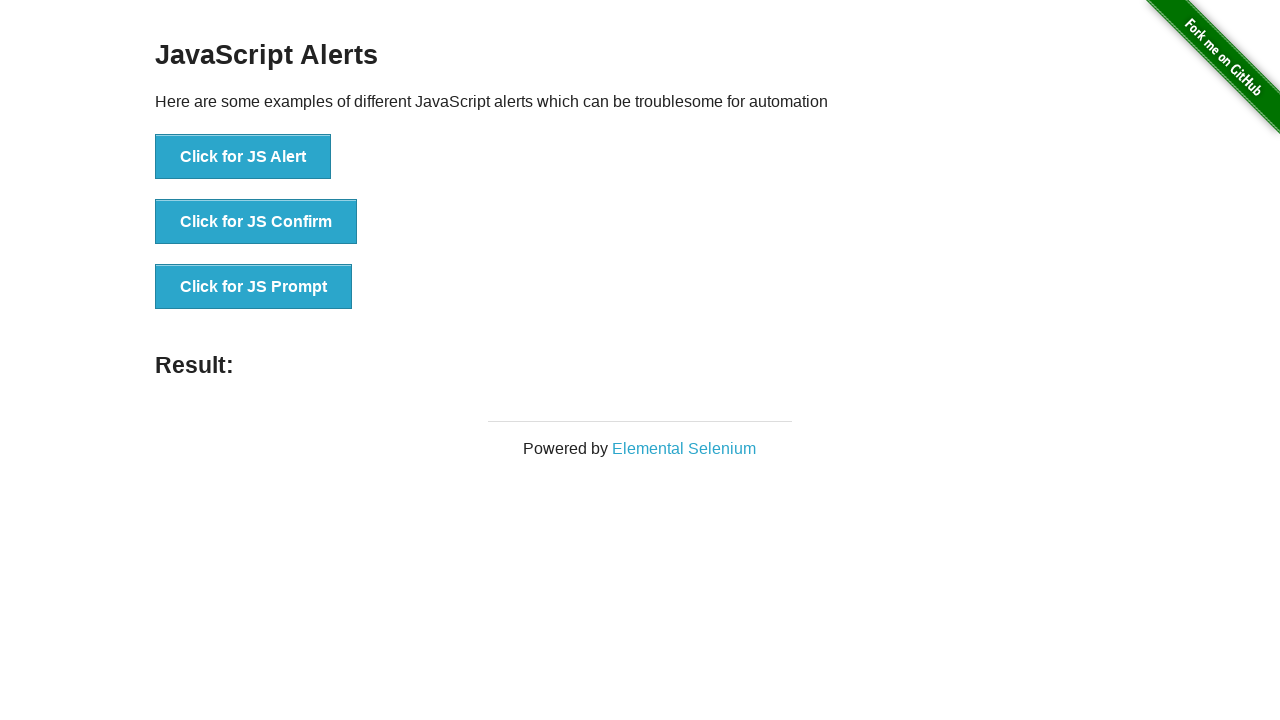

Clicked 'Click for JS Confirm' button at (256, 222) on text='Click for JS Confirm'
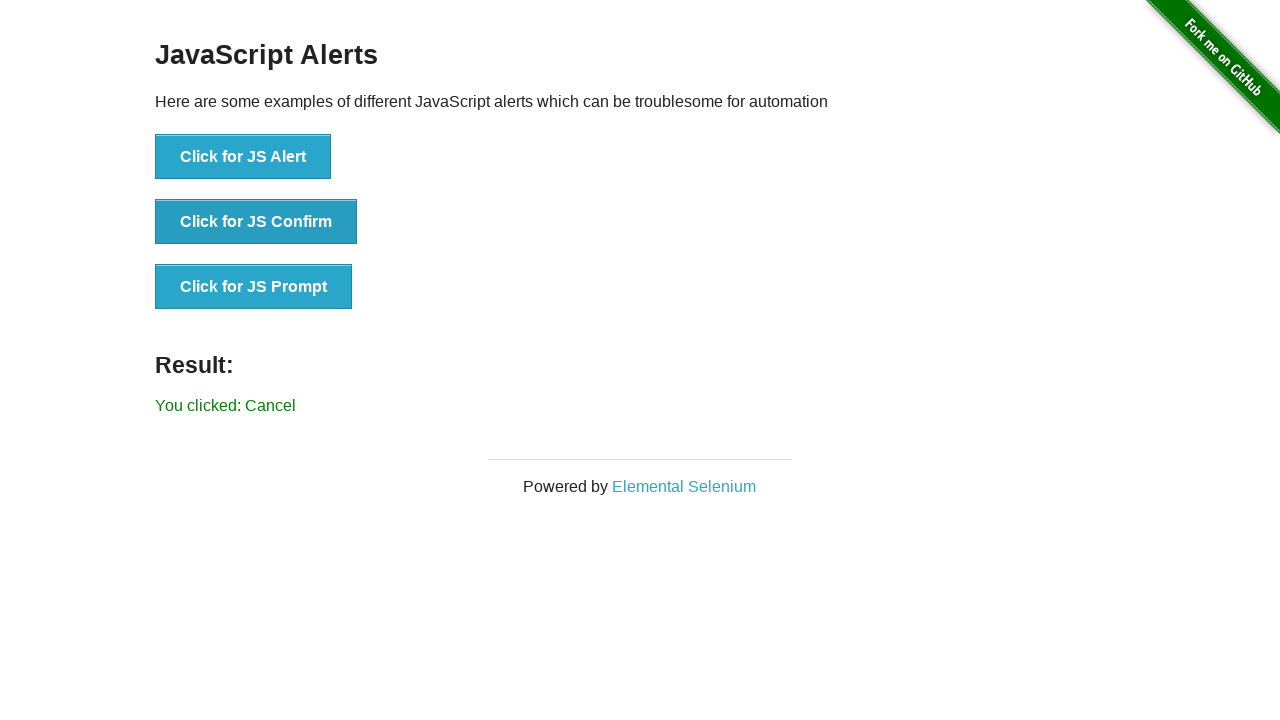

Clicked 'Click for JS Confirm' button to trigger dialog and dismissed it at (256, 222) on text='Click for JS Confirm'
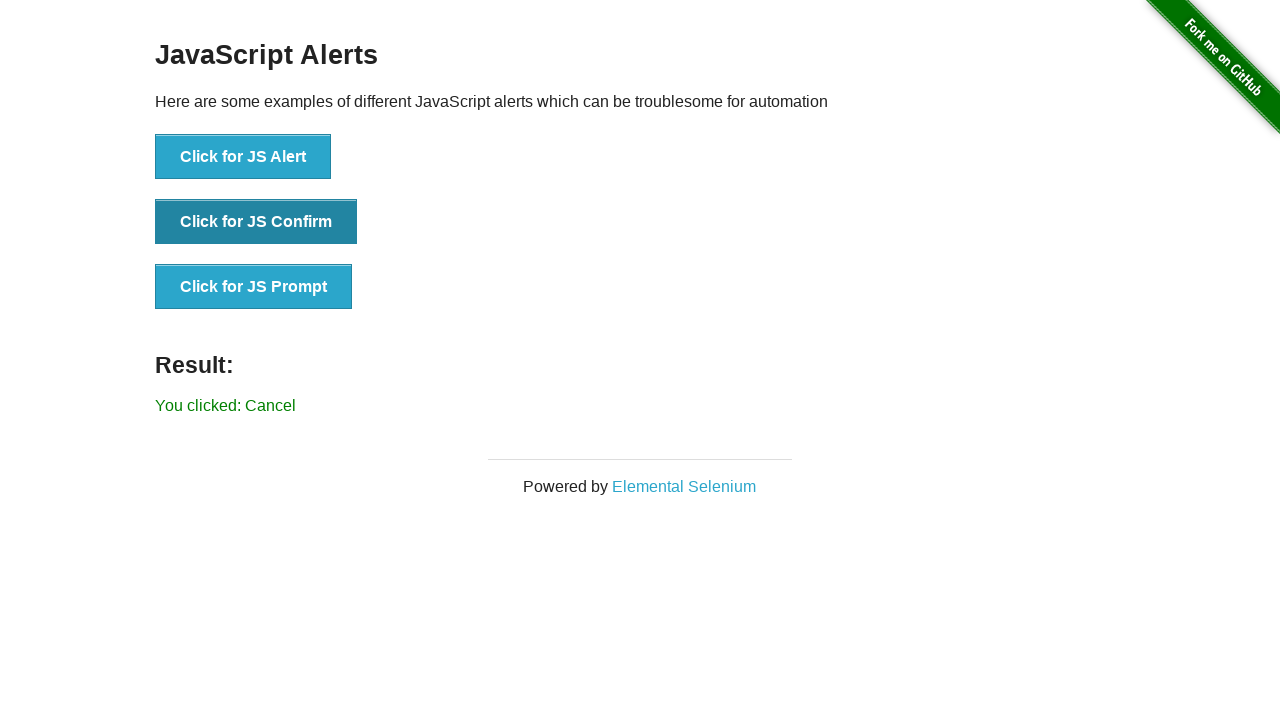

Retrieved result text from #result element
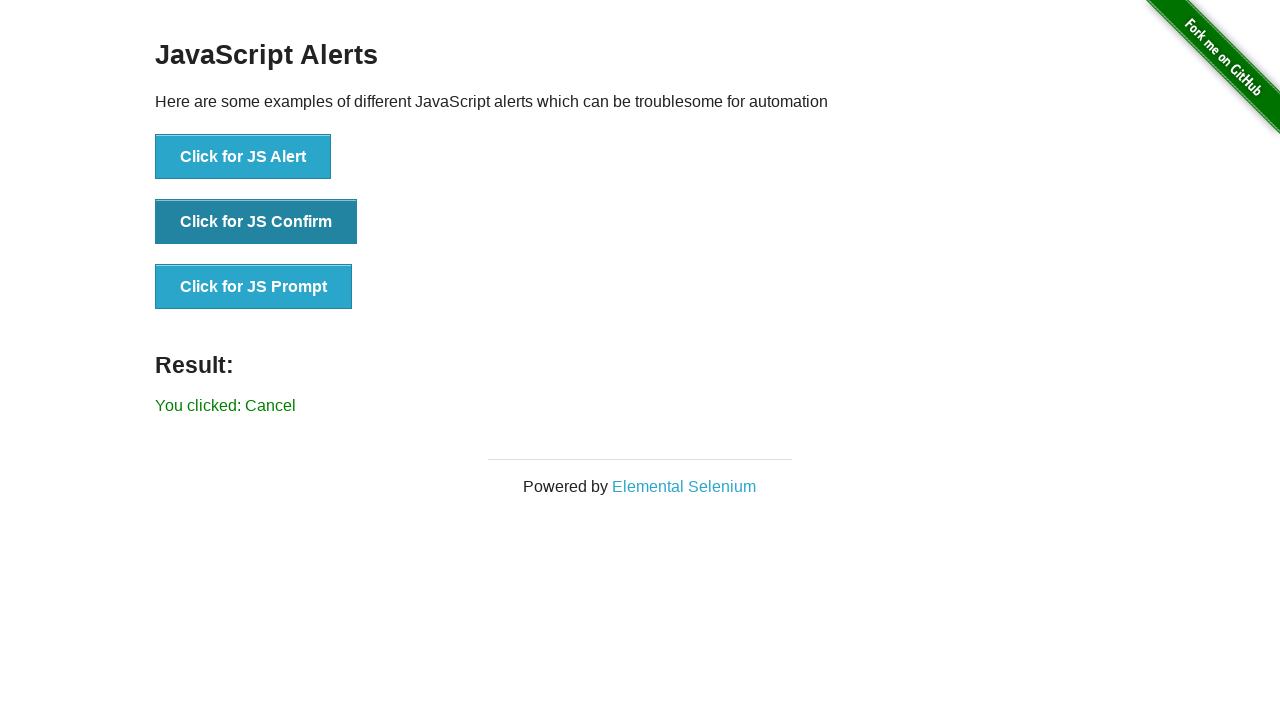

Verified result text is 'You clicked: Cancel'
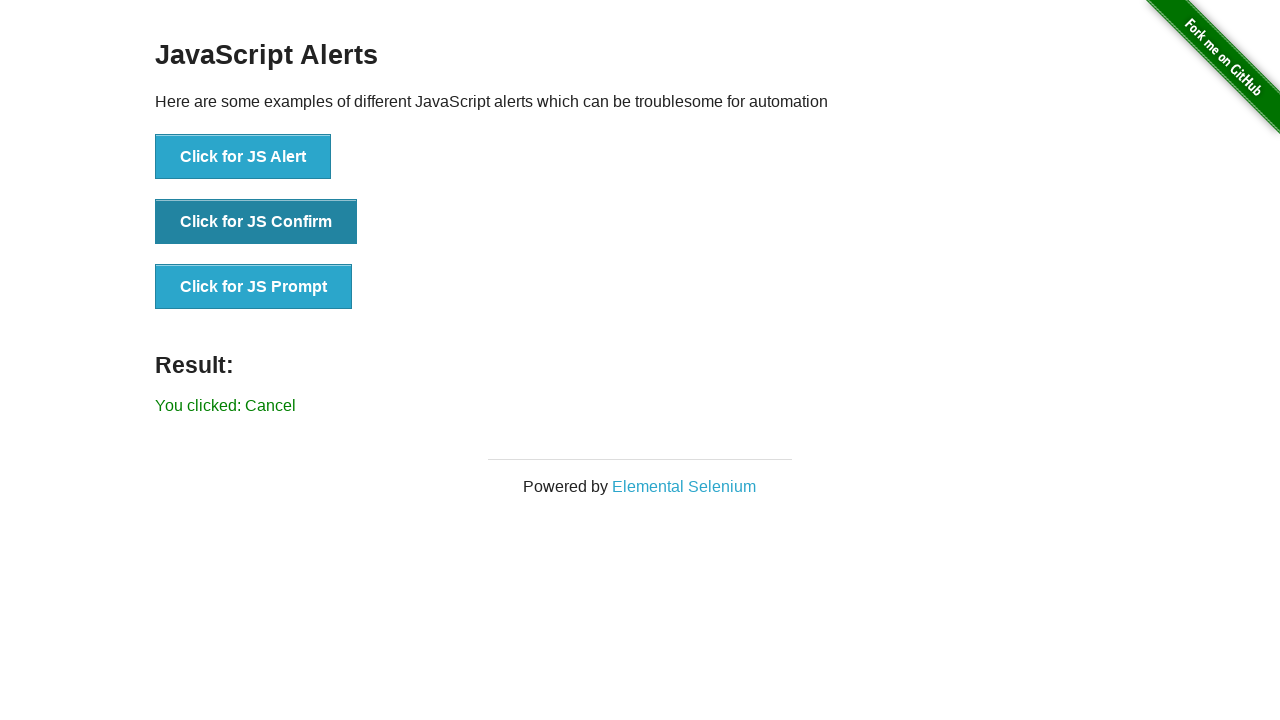

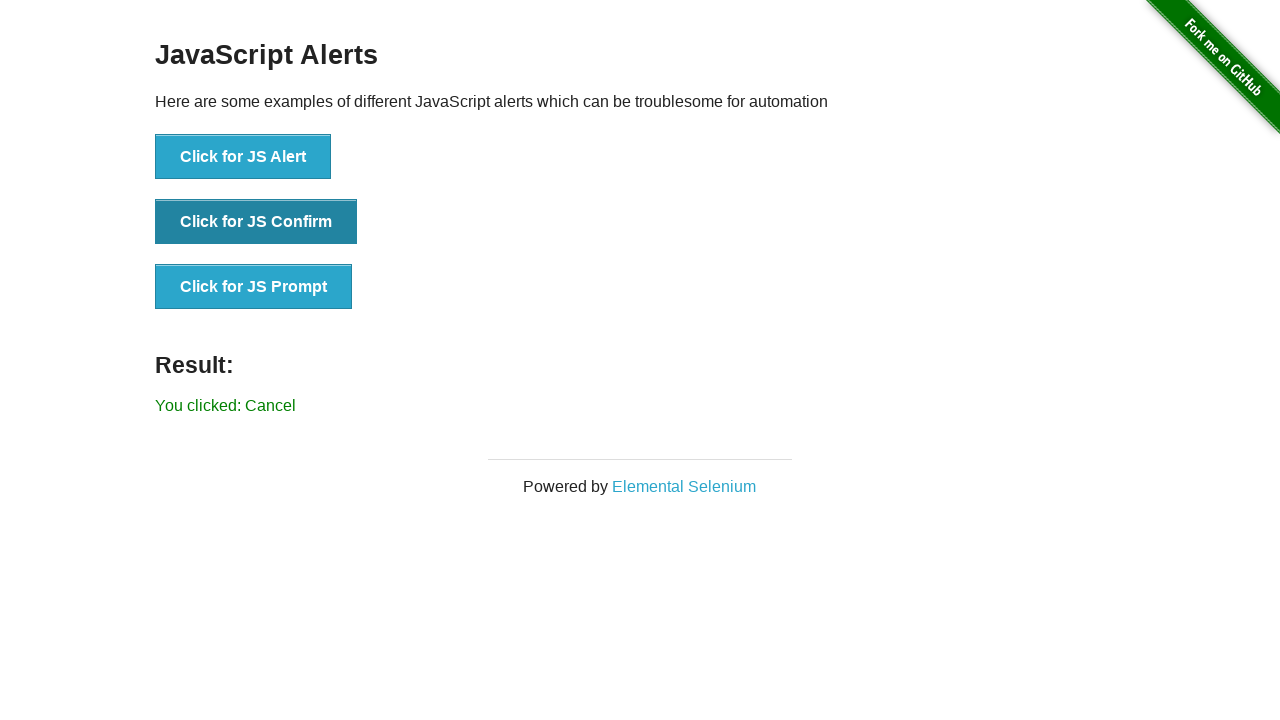